Tests drag and drop functionality on jQueryUI's demo page by dragging an element to a droppable target and verifying the "Dropped!" text appears.

Starting URL: http://jqueryui.com/droppable/

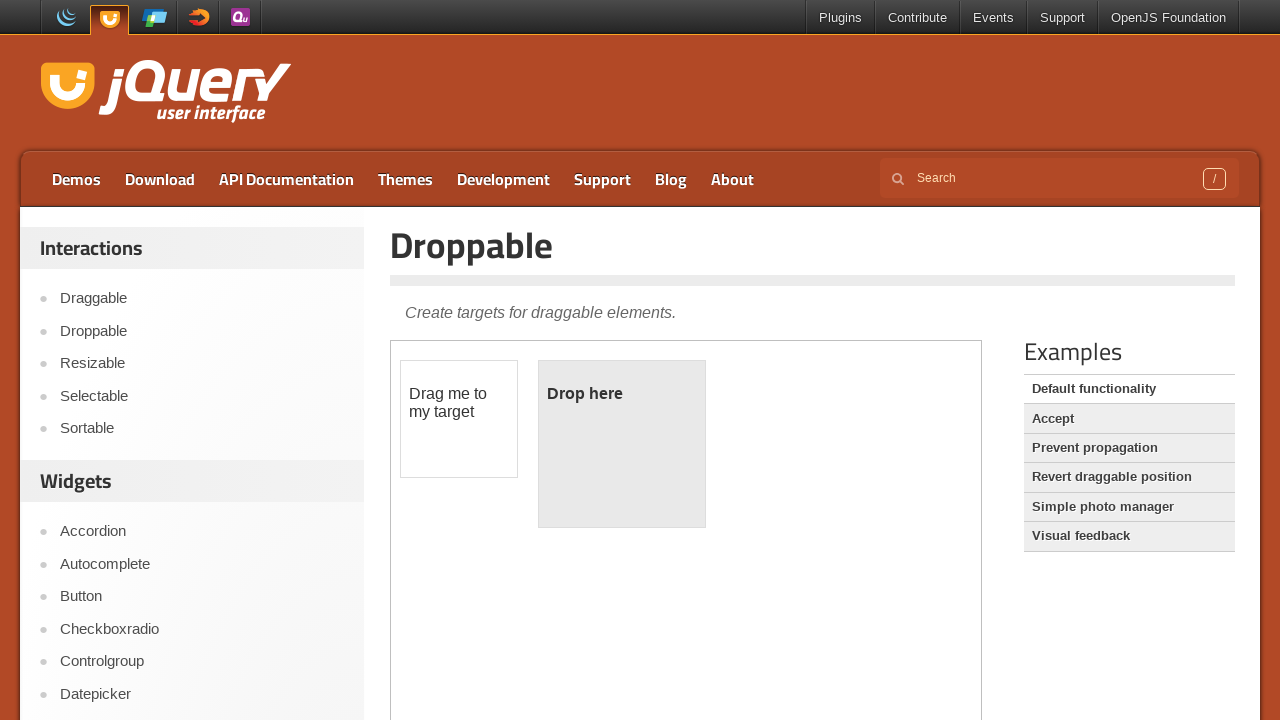

Located demo iframe
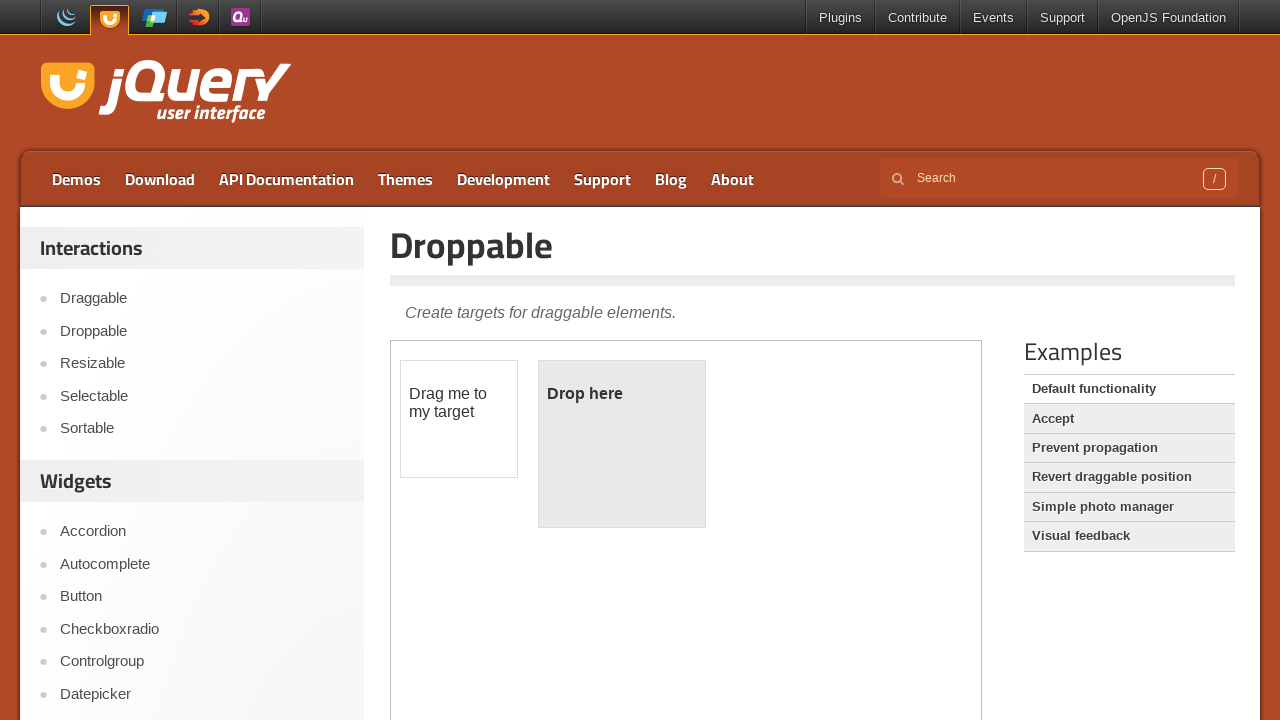

Draggable element became visible
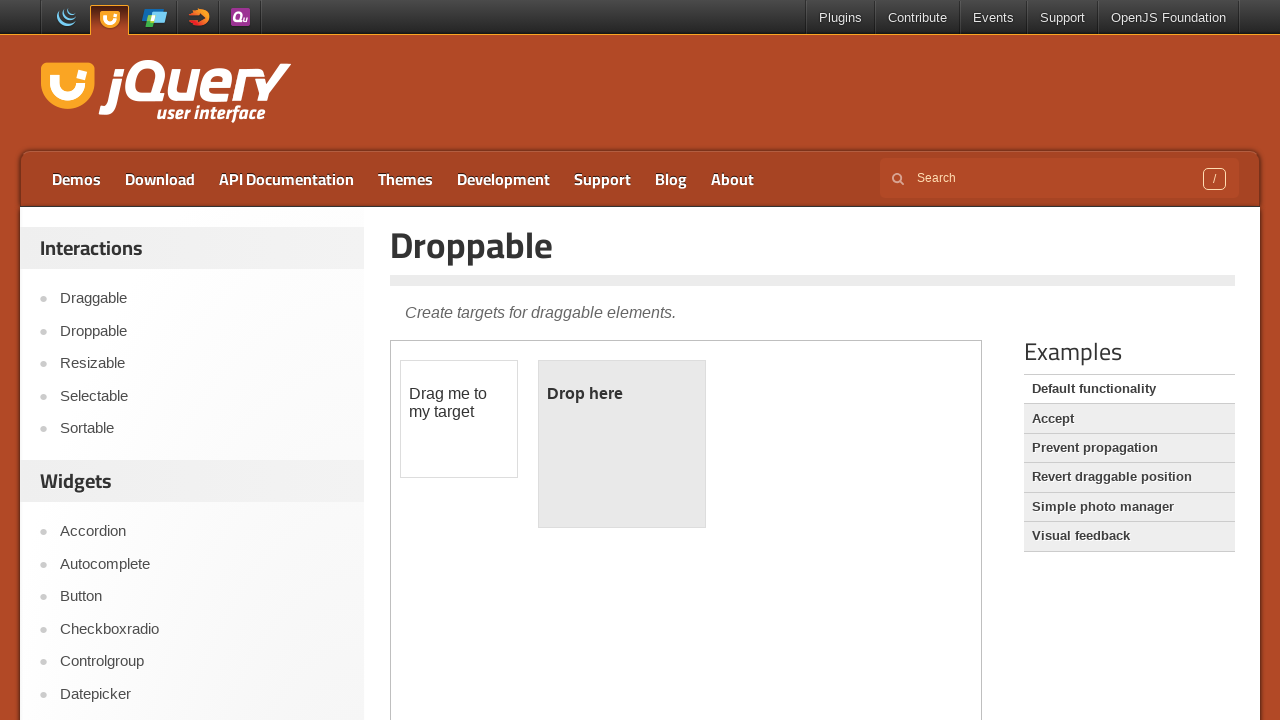

Located draggable source element
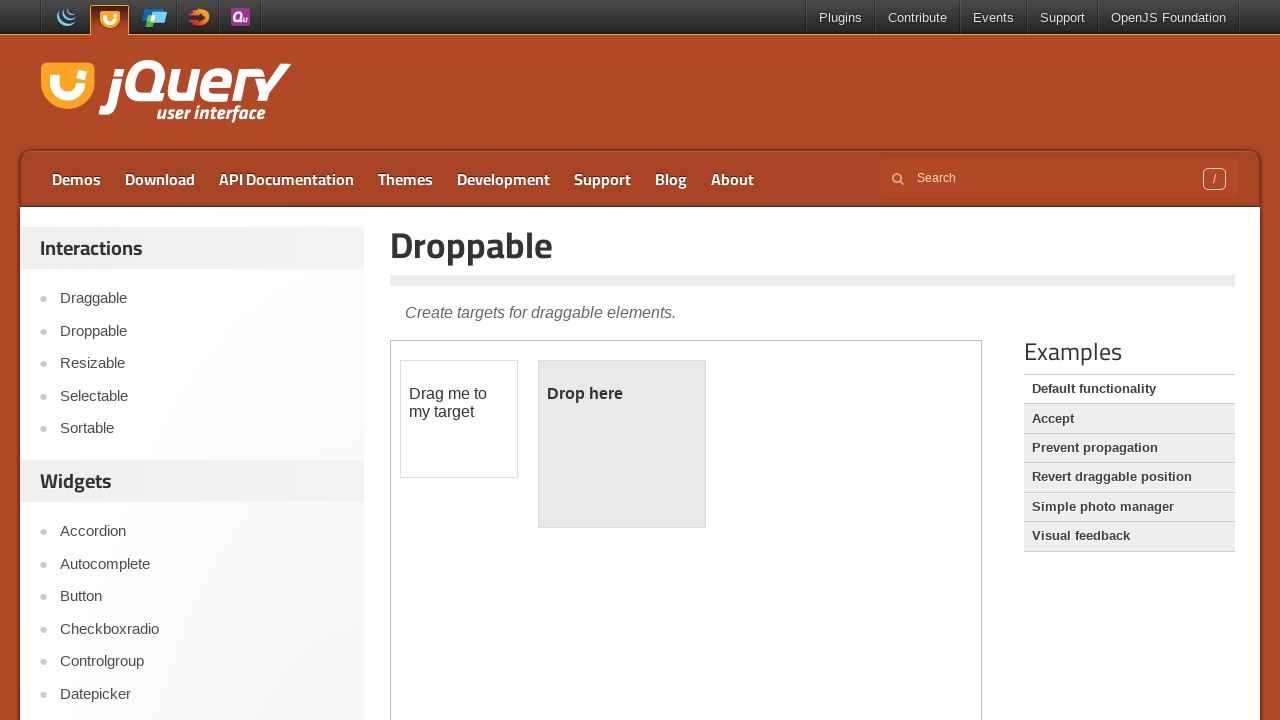

Located droppable destination element
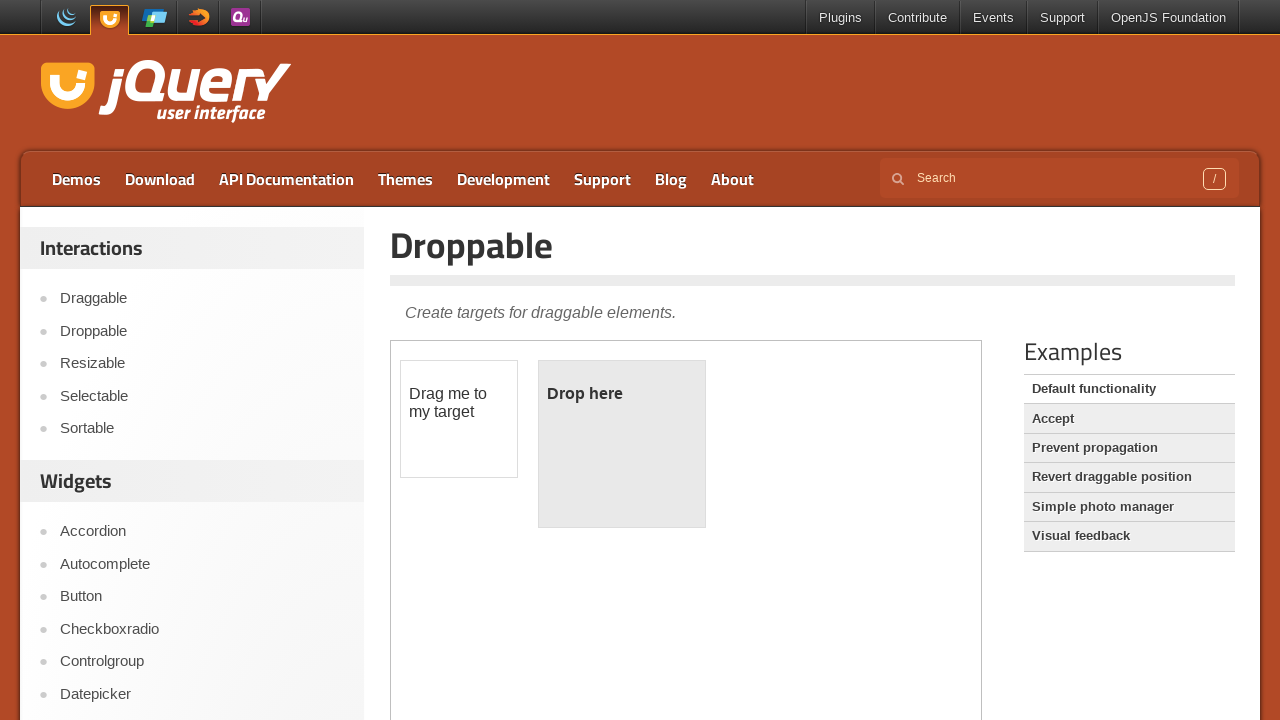

Dragged element to droppable target at (622, 444)
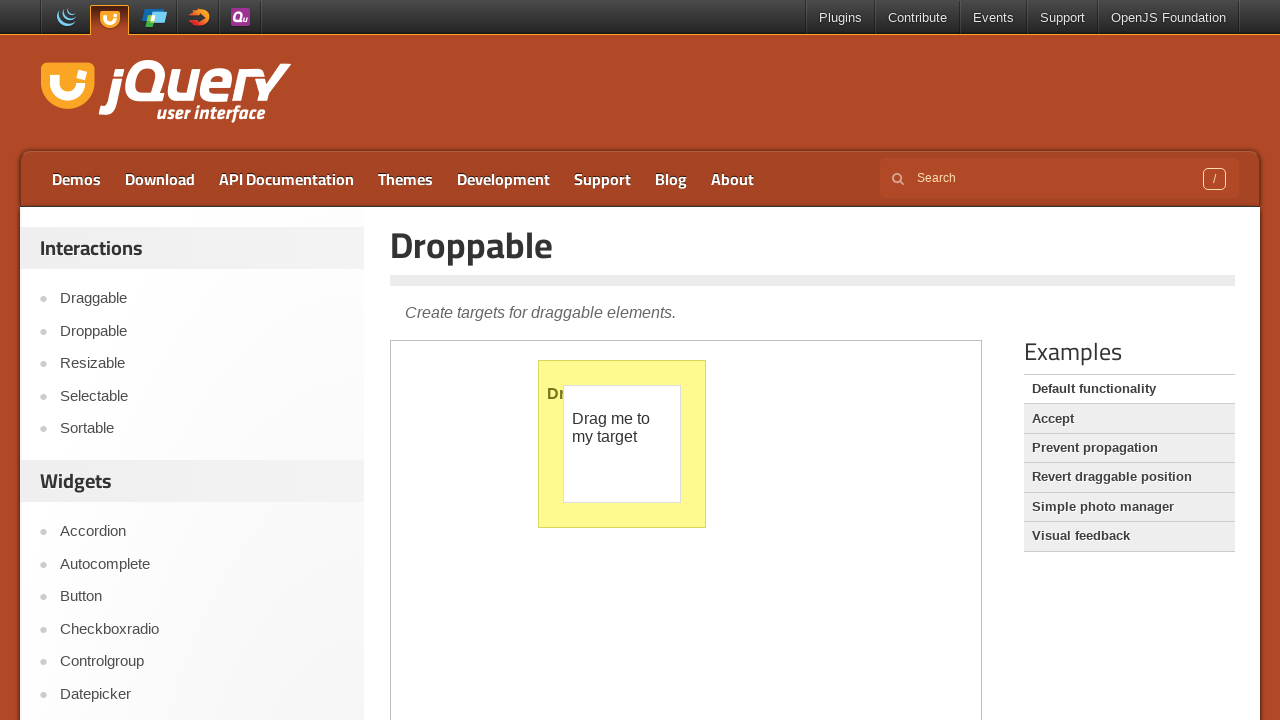

Retrieved text content from dropped element
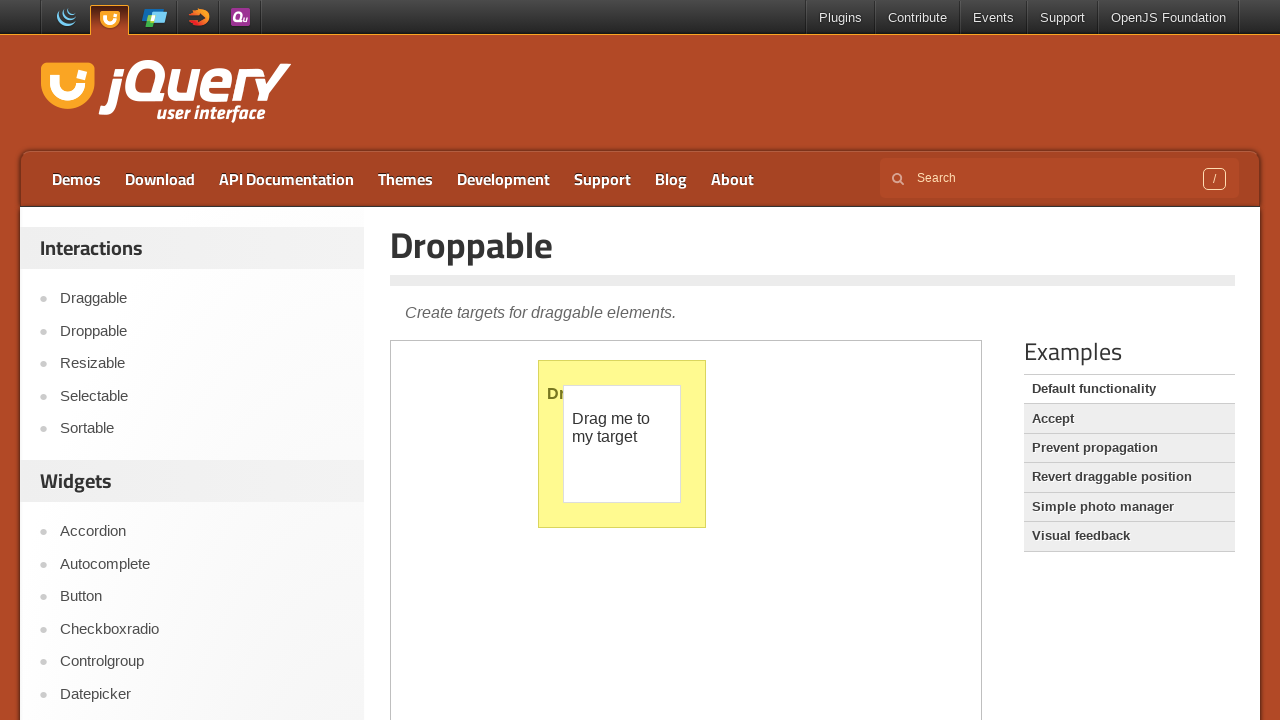

Verified 'Dropped!' text appeared after drop operation
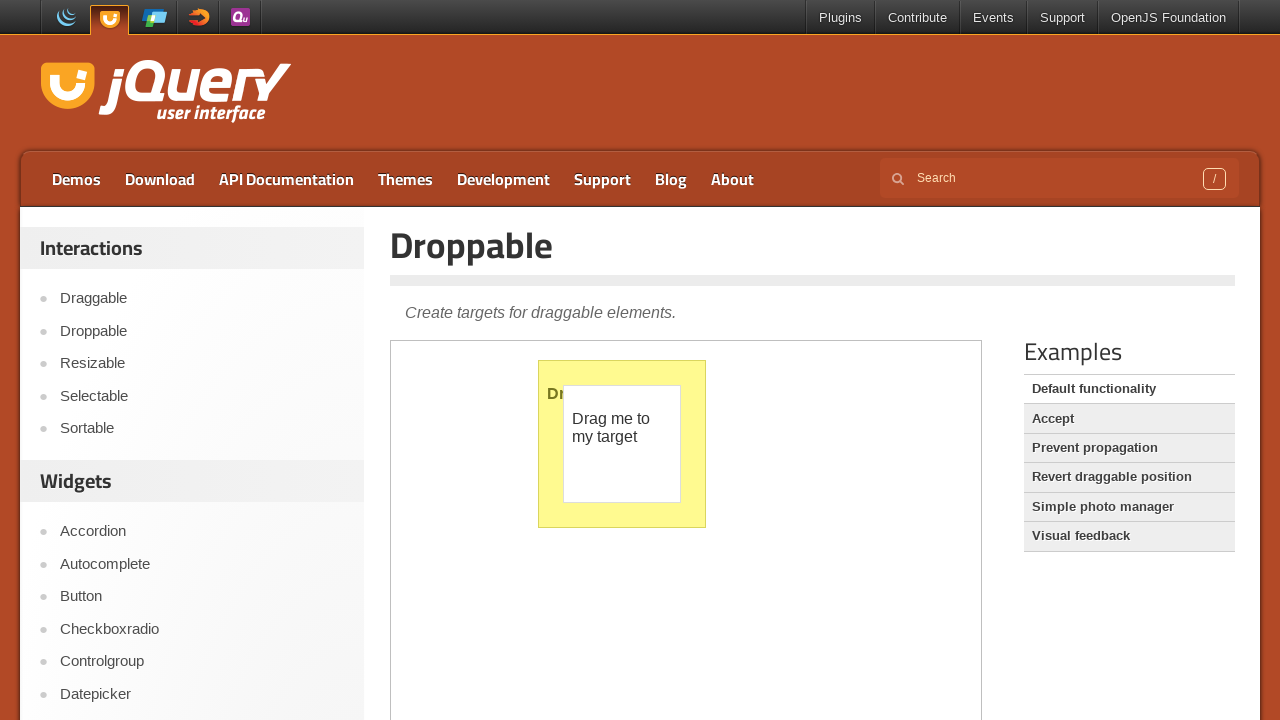

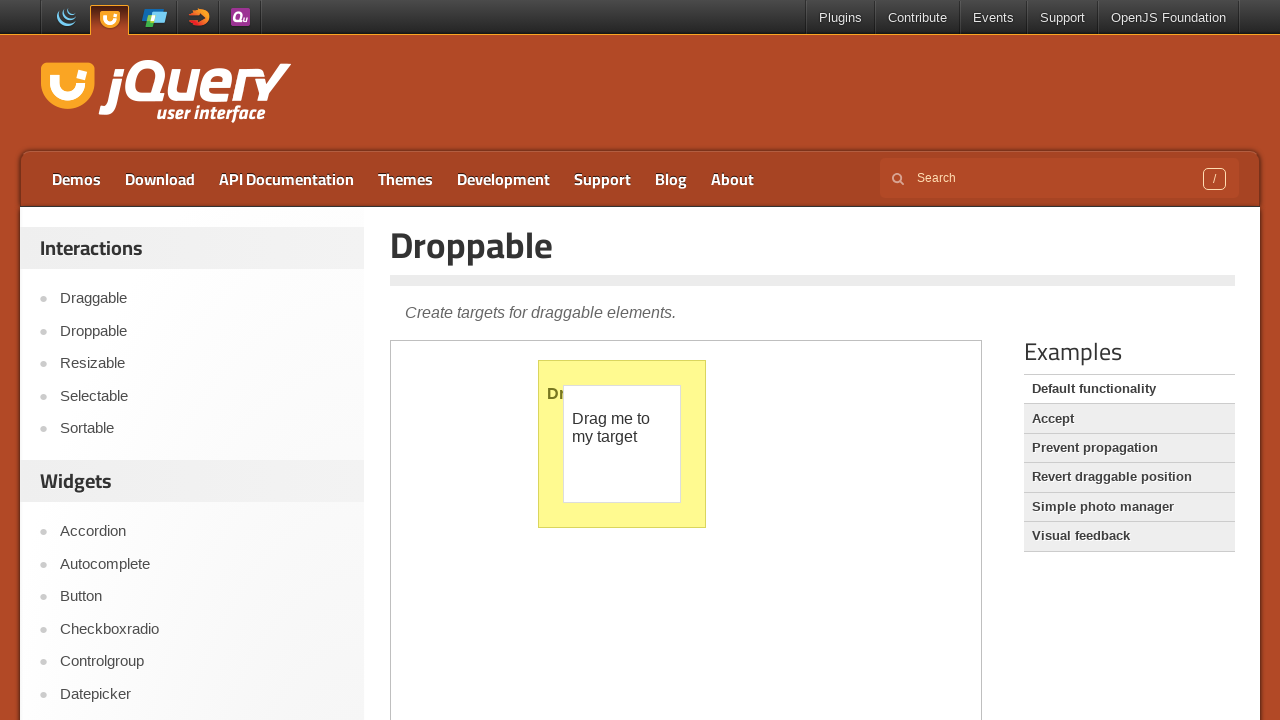